Tests e-commerce shopping flow by adding specific items (Cucumber, Brocolli, Beetroot) to cart, proceeding to checkout, and applying a promo code to verify discount functionality.

Starting URL: https://rahulshettyacademy.com/seleniumPractise/#/

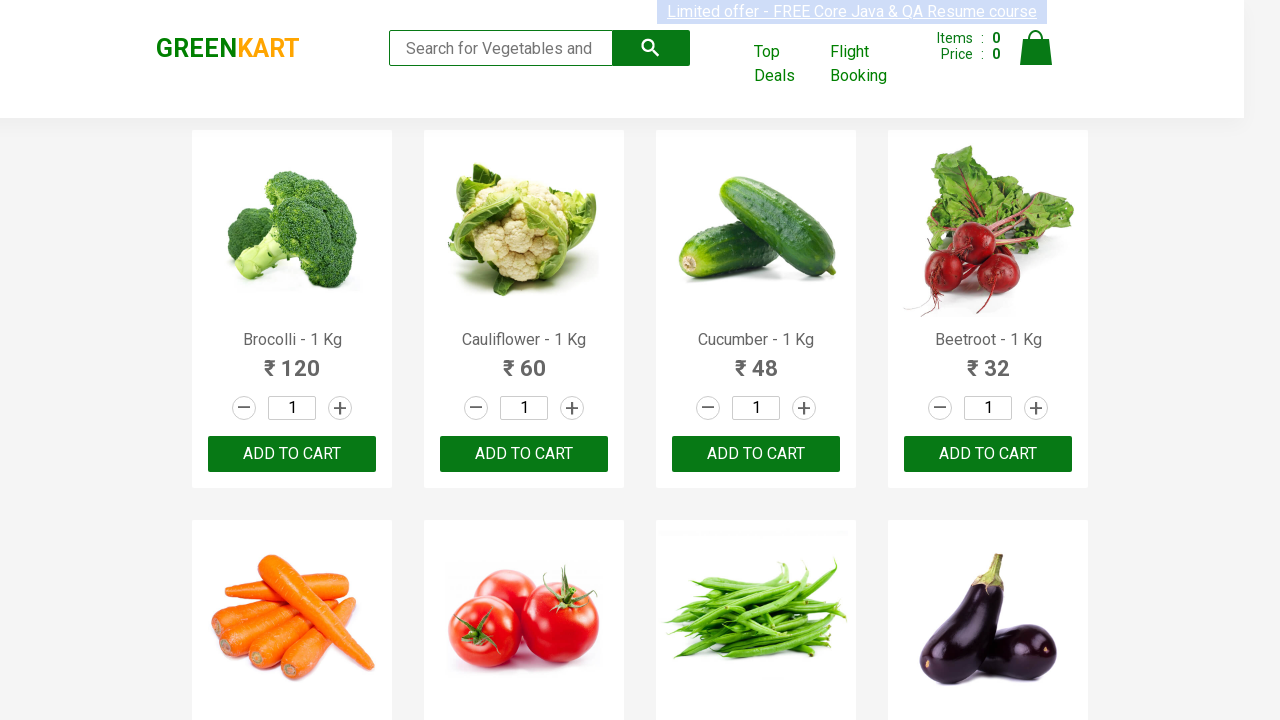

Waited for product names to load on the page
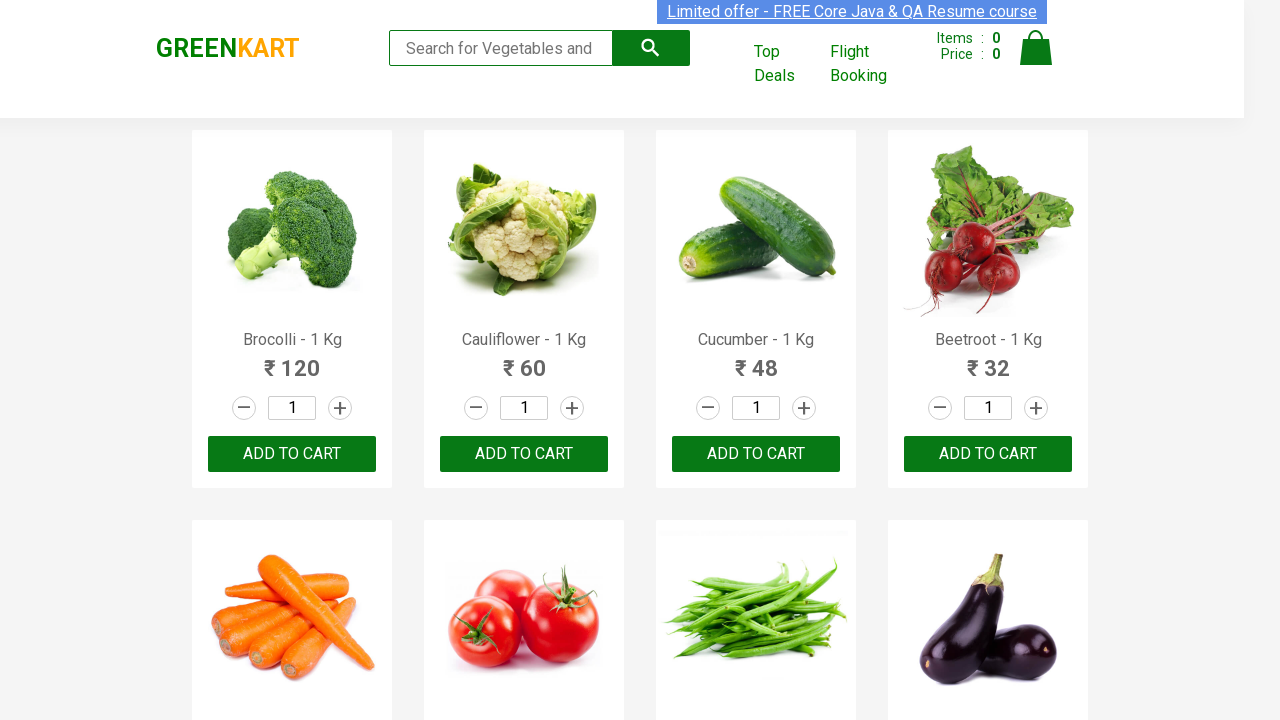

Retrieved all product name elements
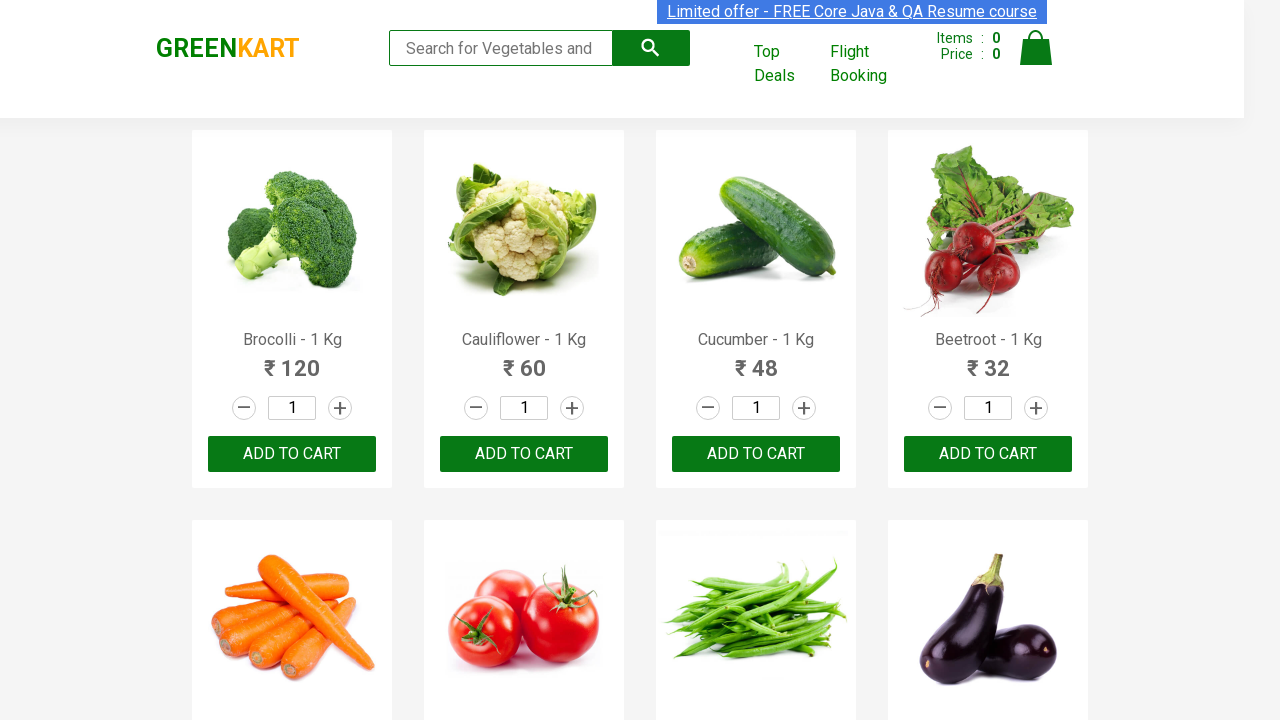

Retrieved all add-to-cart buttons
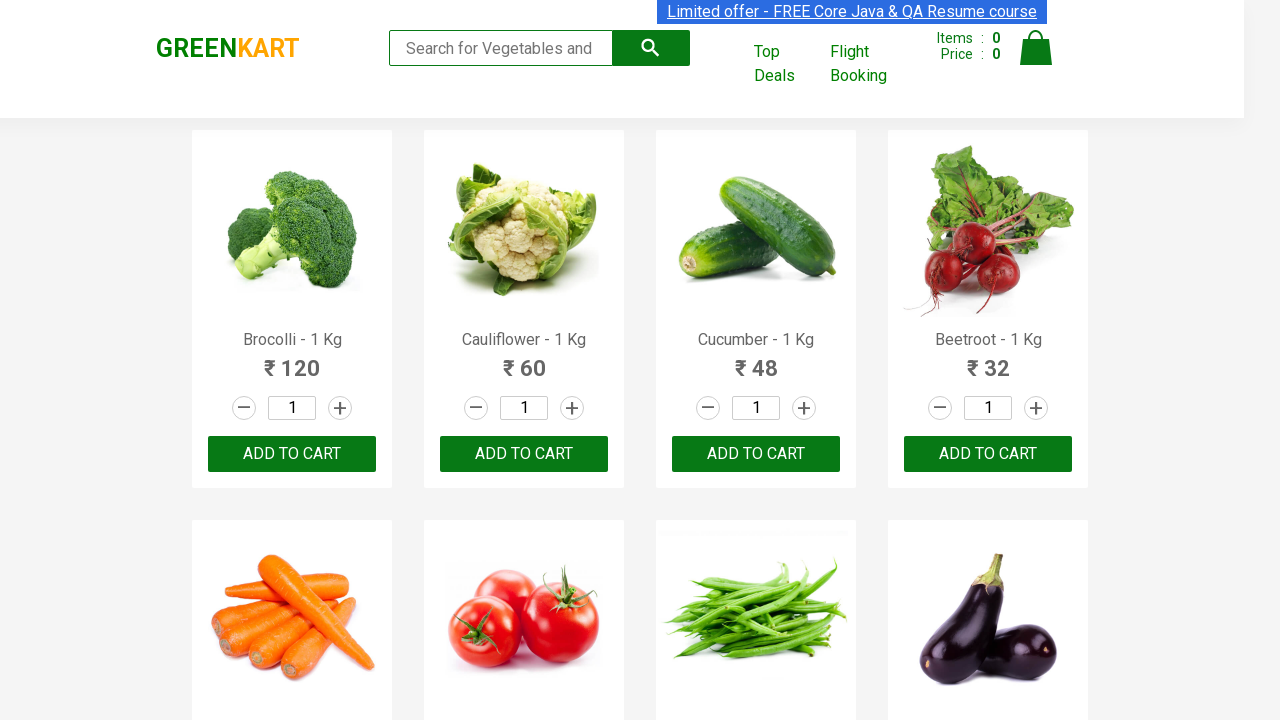

Added Brocolli to cart at (292, 454) on xpath=//div[@class='product-action']/button >> nth=0
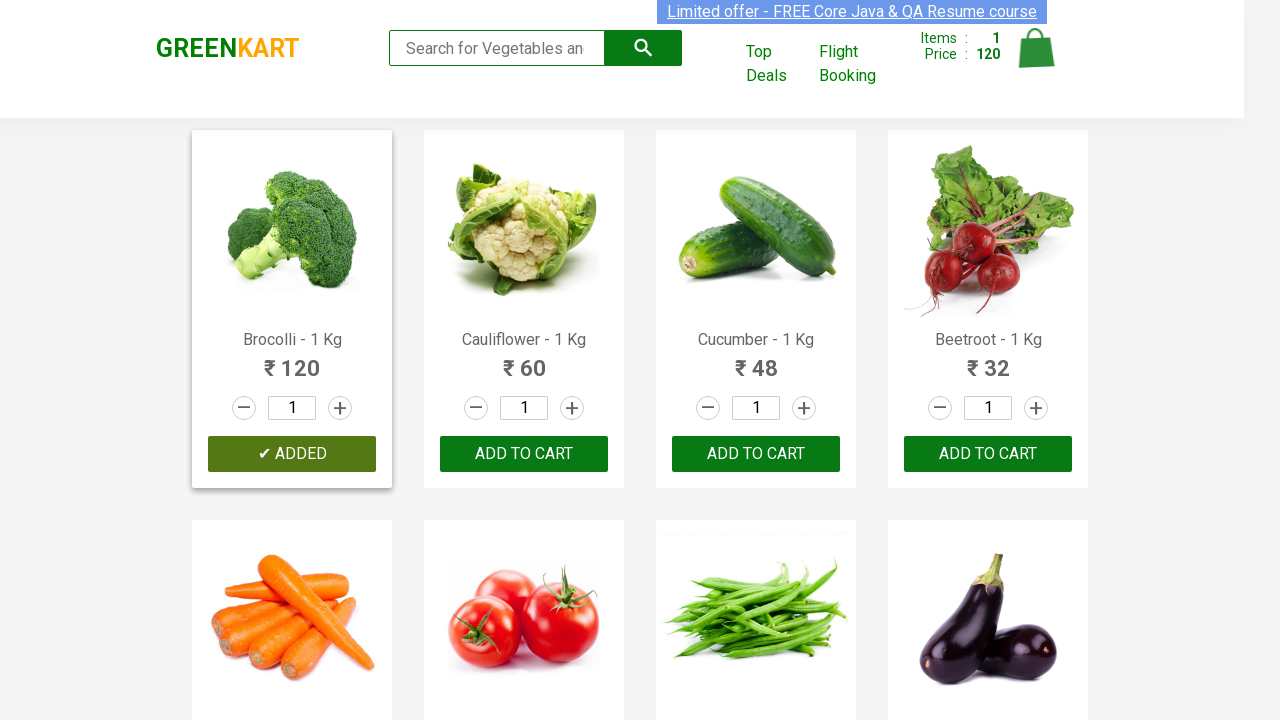

Added Cucumber to cart at (756, 454) on xpath=//div[@class='product-action']/button >> nth=2
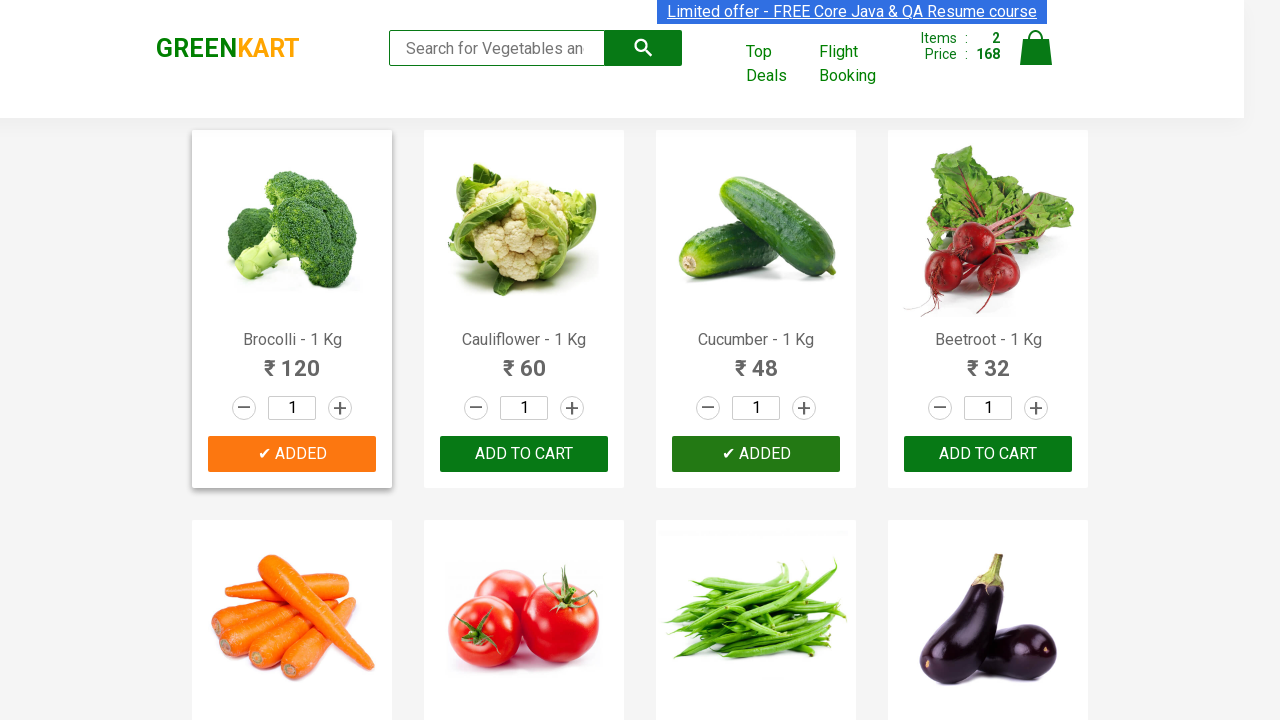

Added Beetroot to cart at (988, 454) on xpath=//div[@class='product-action']/button >> nth=3
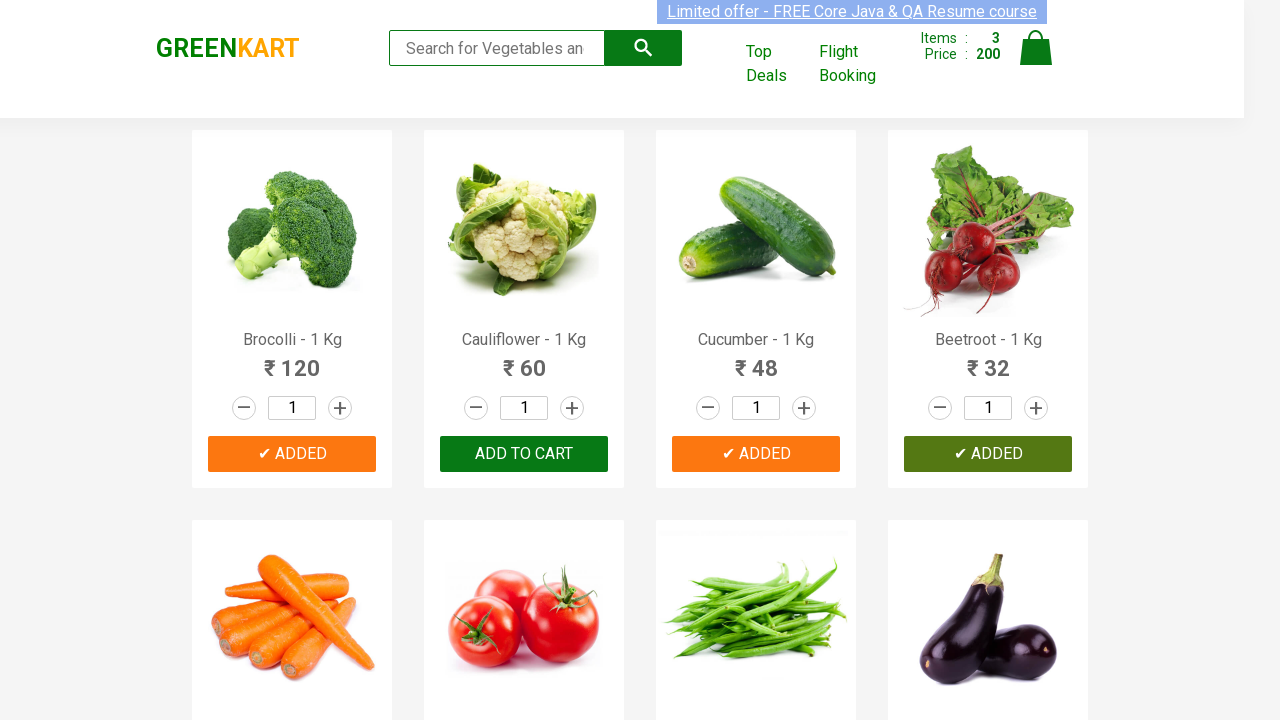

Clicked on cart icon to view cart at (1036, 48) on img[alt='Cart']
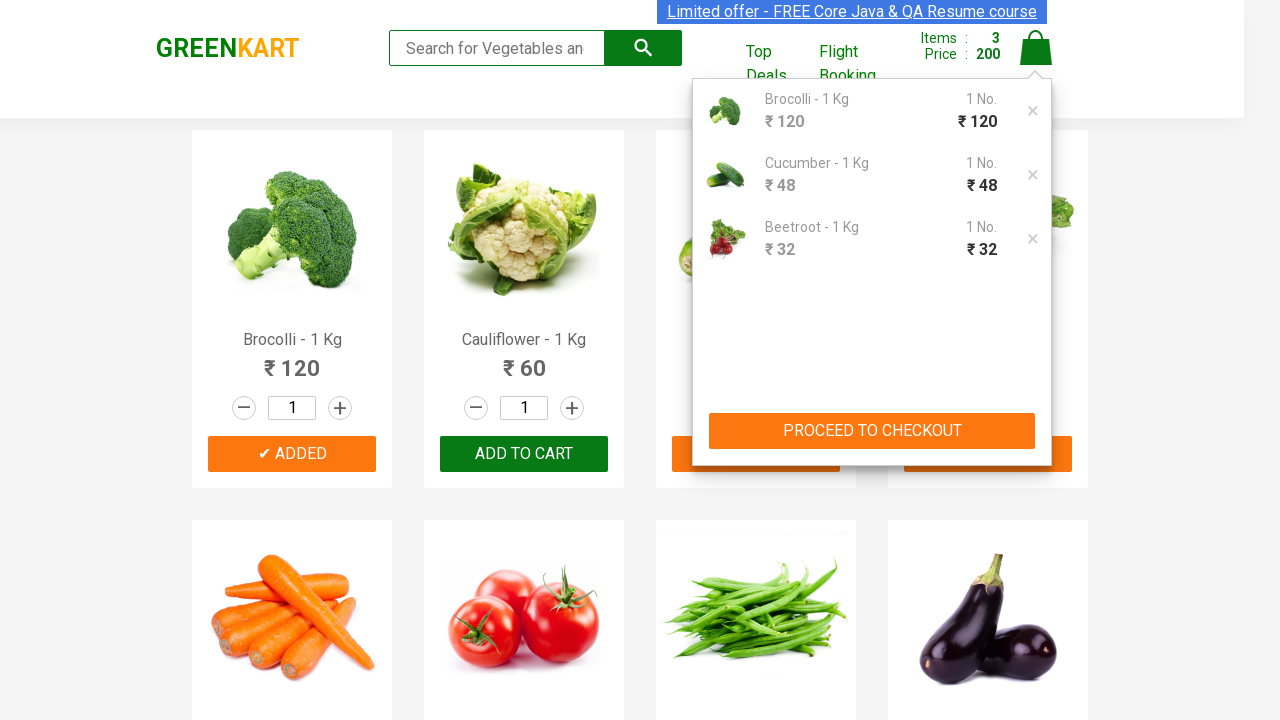

Clicked PROCEED TO CHECKOUT button at (872, 431) on xpath=//button[contains(text(),'PROCEED TO CHECKOUT')]
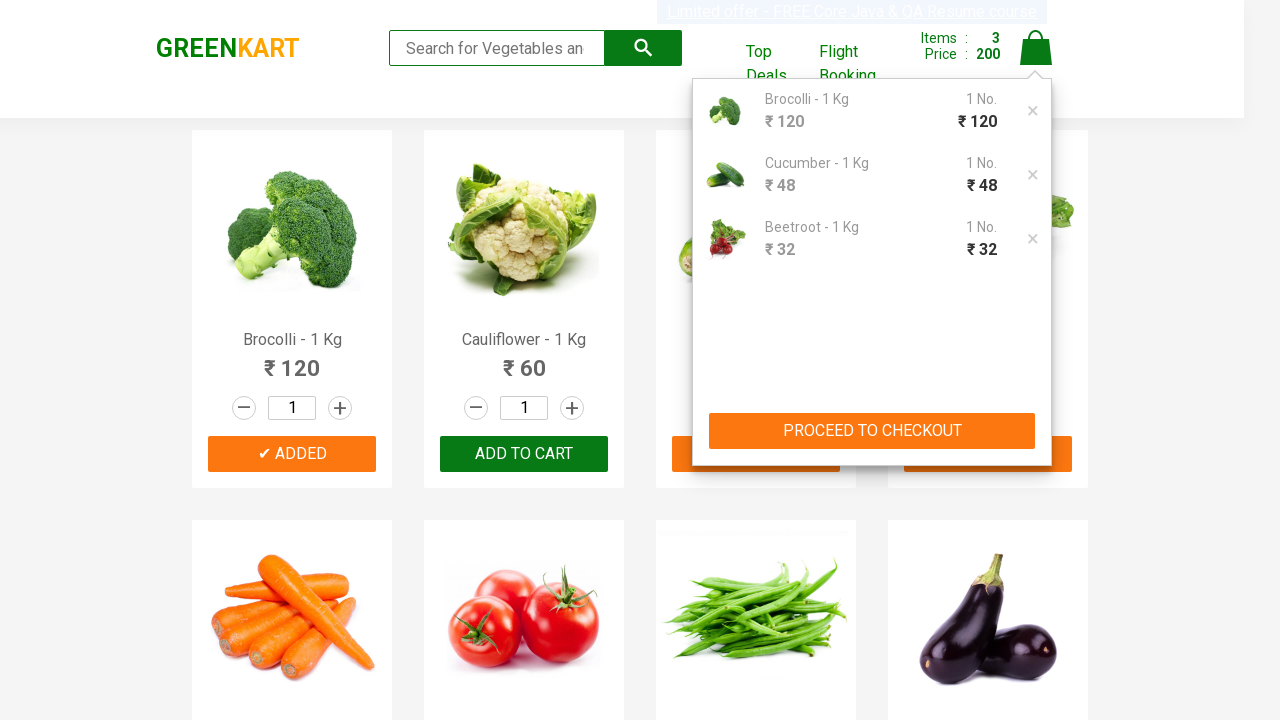

Checkout page loaded with promo code input field
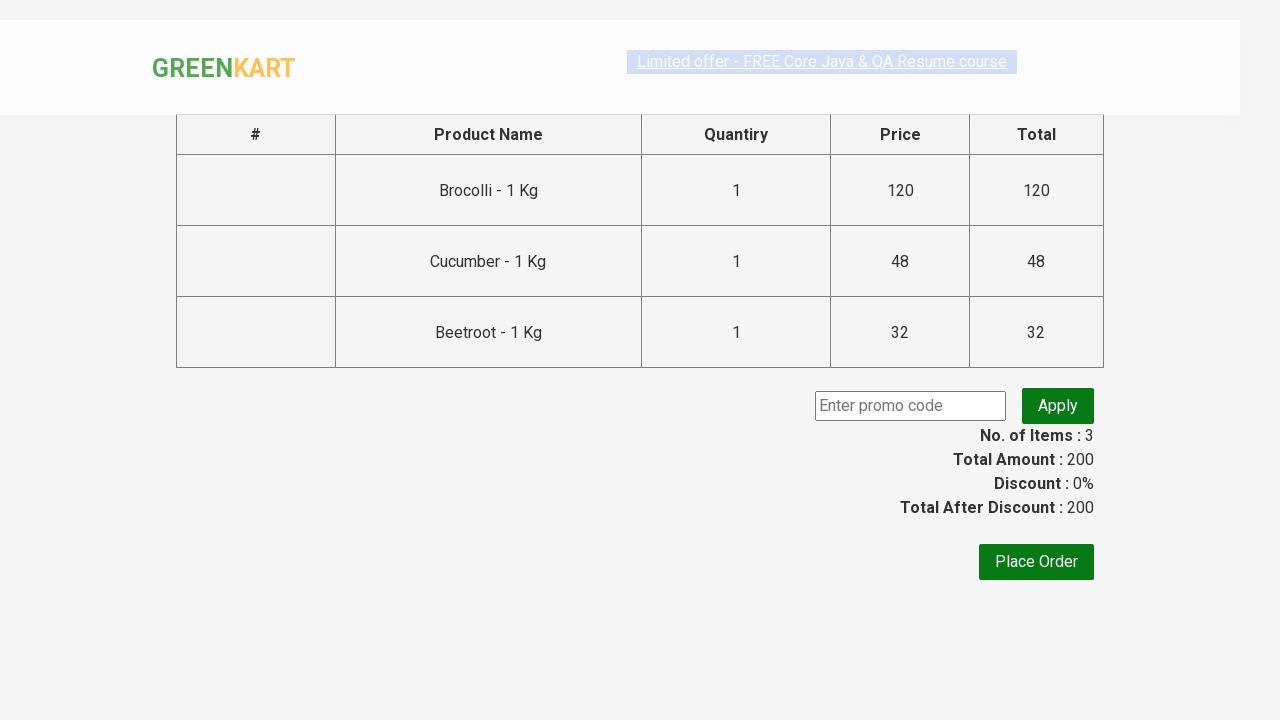

Entered promo code 'rahulshettyacademy' in the promo code field on input.promoCode
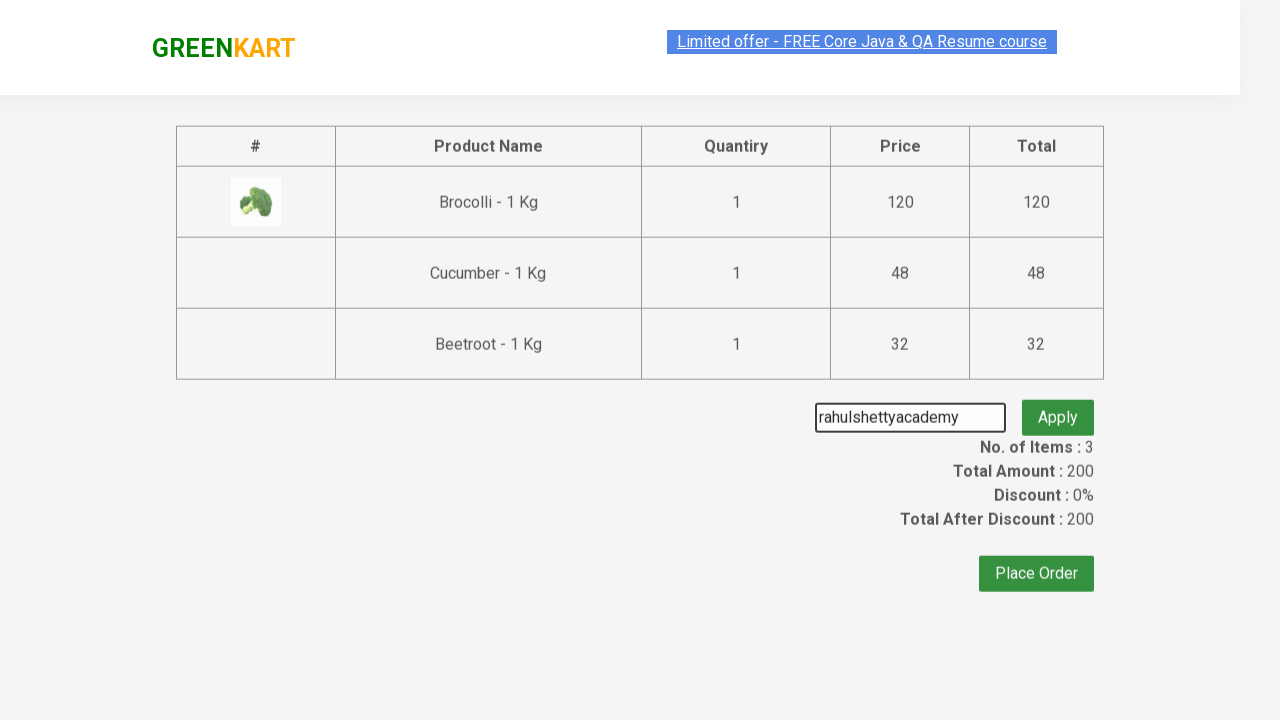

Clicked apply promo button to apply the discount code at (1058, 406) on button.promoBtn
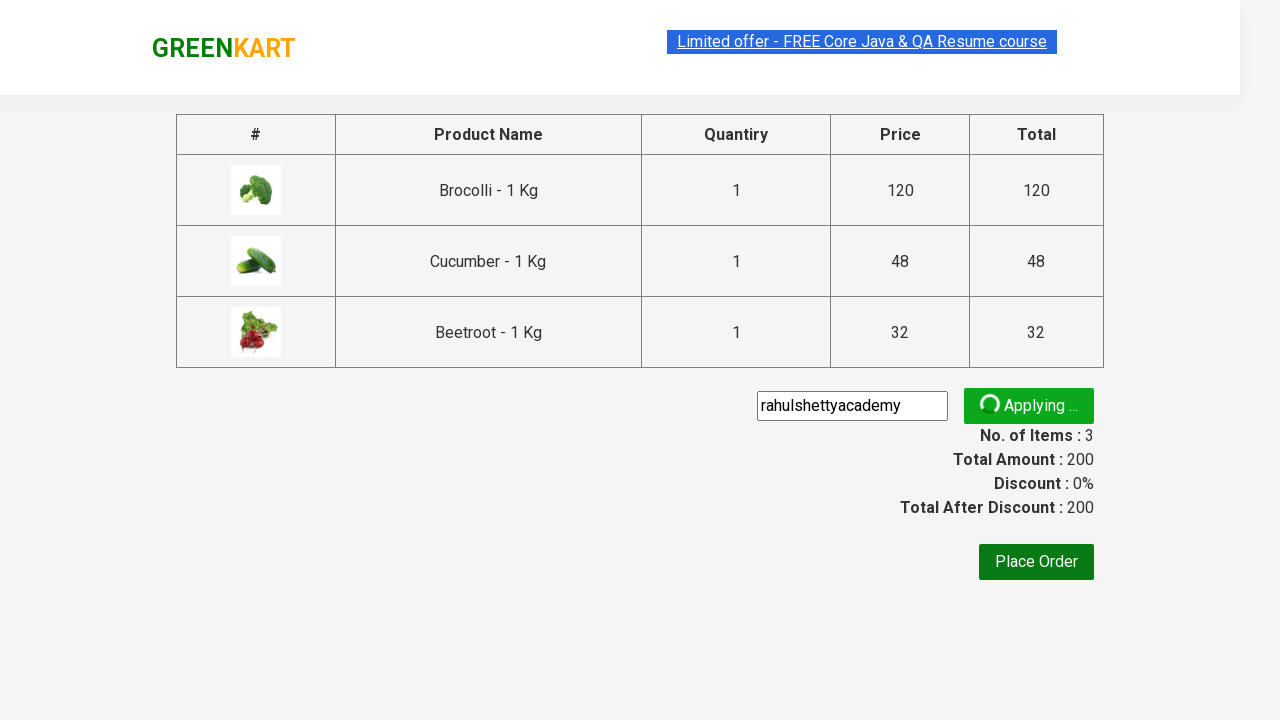

Promo discount information appeared on the checkout page
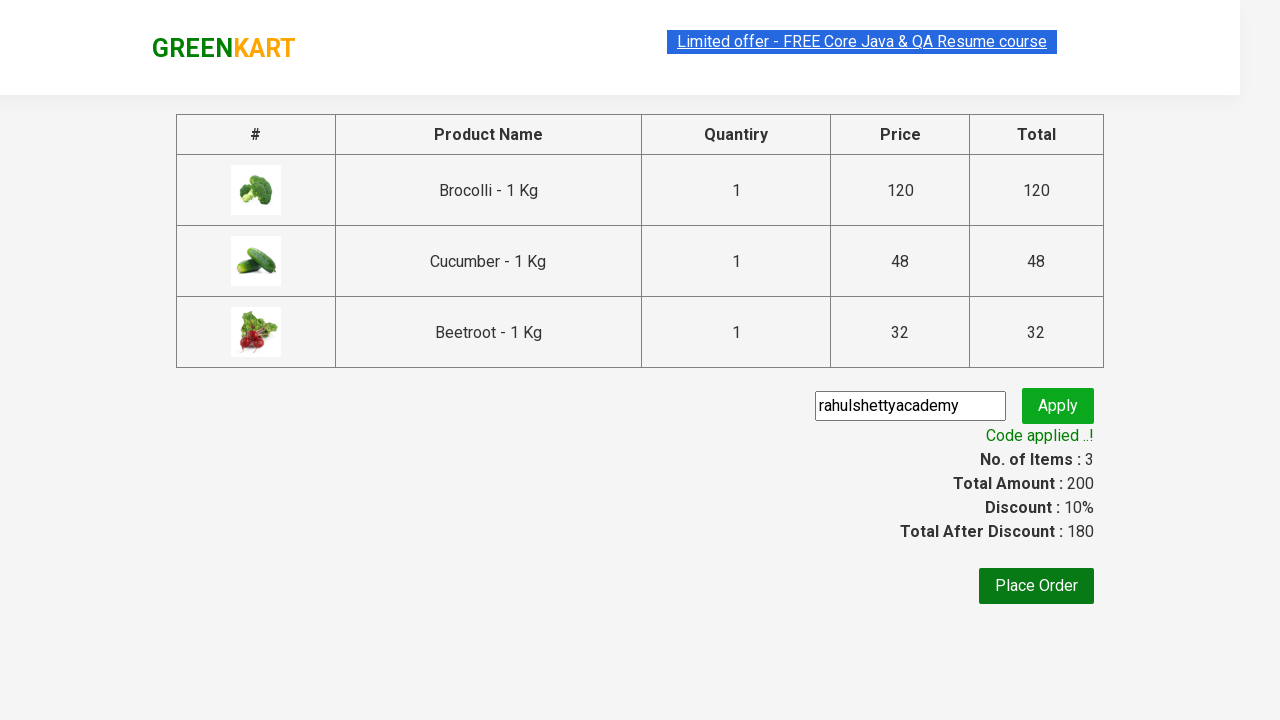

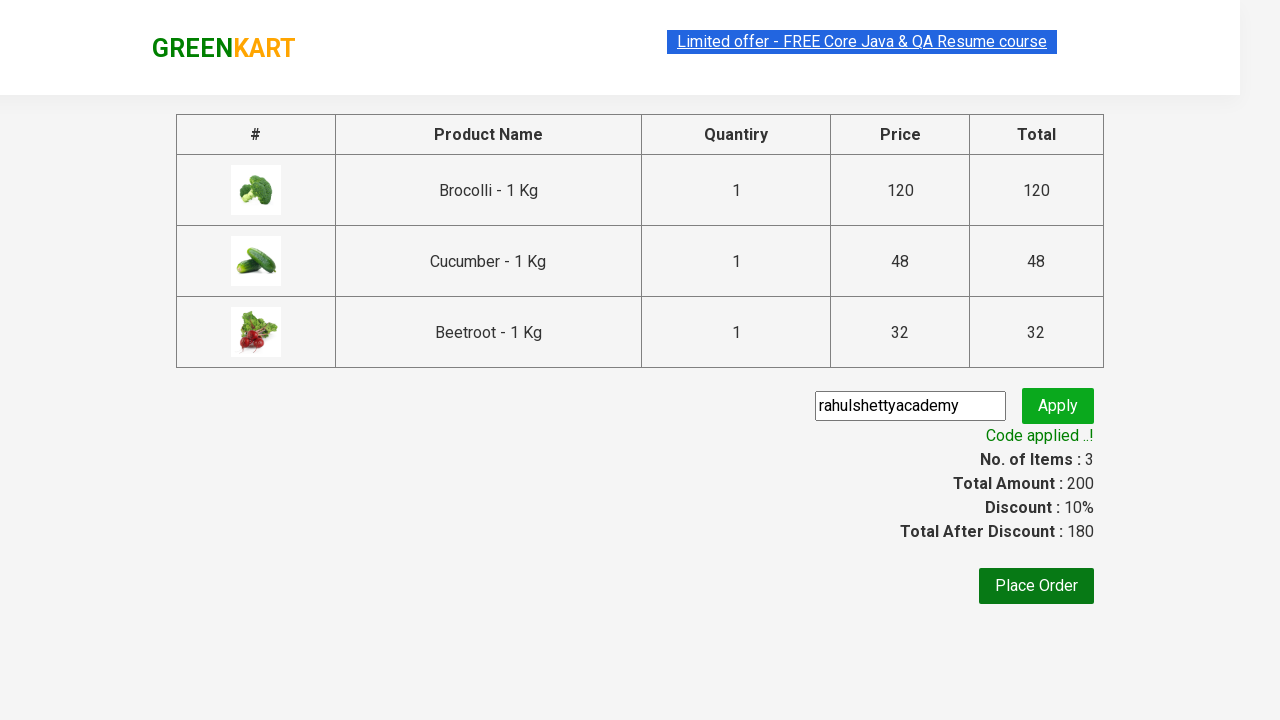